Tests navigation from the inputs page to the home page by clicking the Home link and verifying the page title is "Practice"

Starting URL: https://practice.cydeo.com/inputs

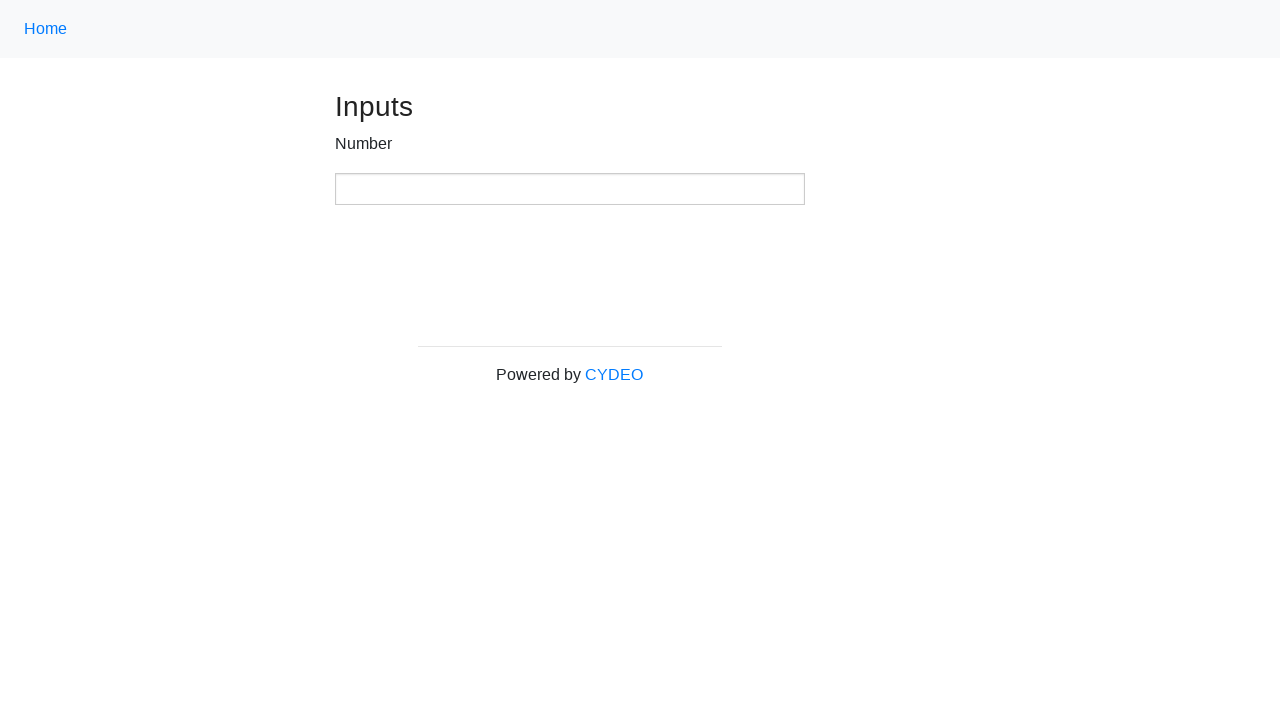

Clicked Home link to navigate from inputs page at (46, 29) on .nav-link
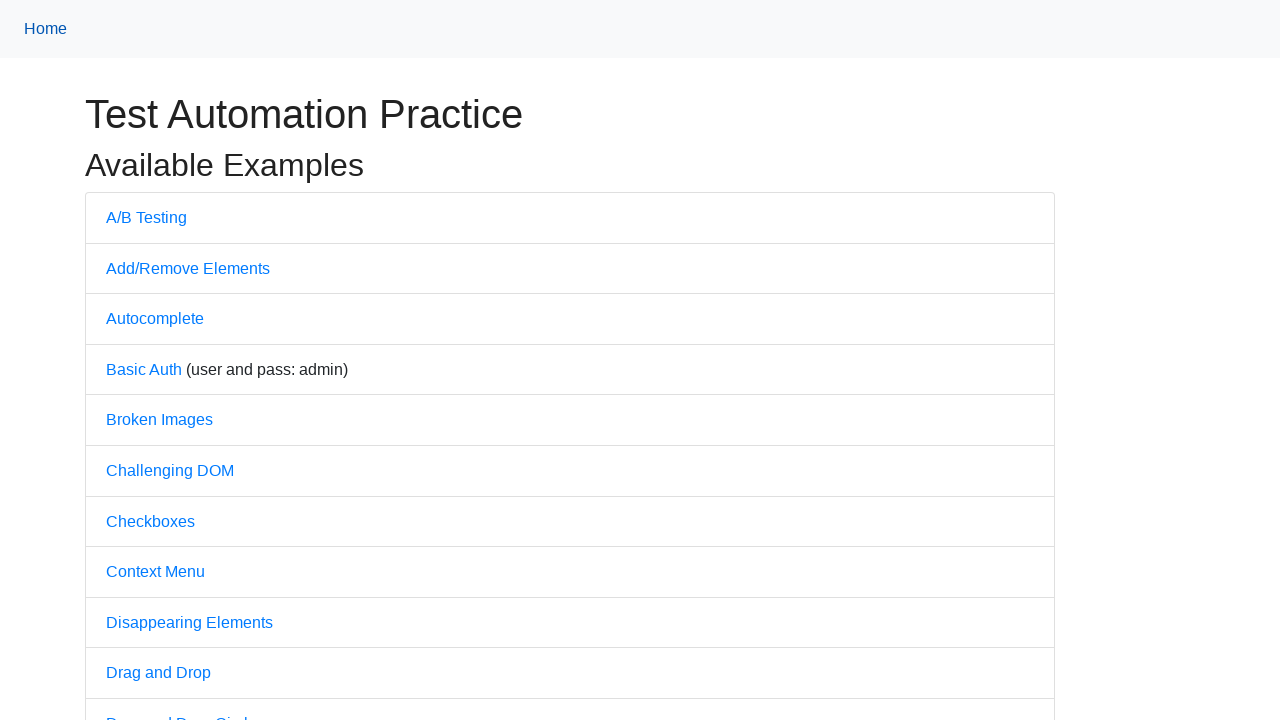

Waited for page load to complete after clicking Home link
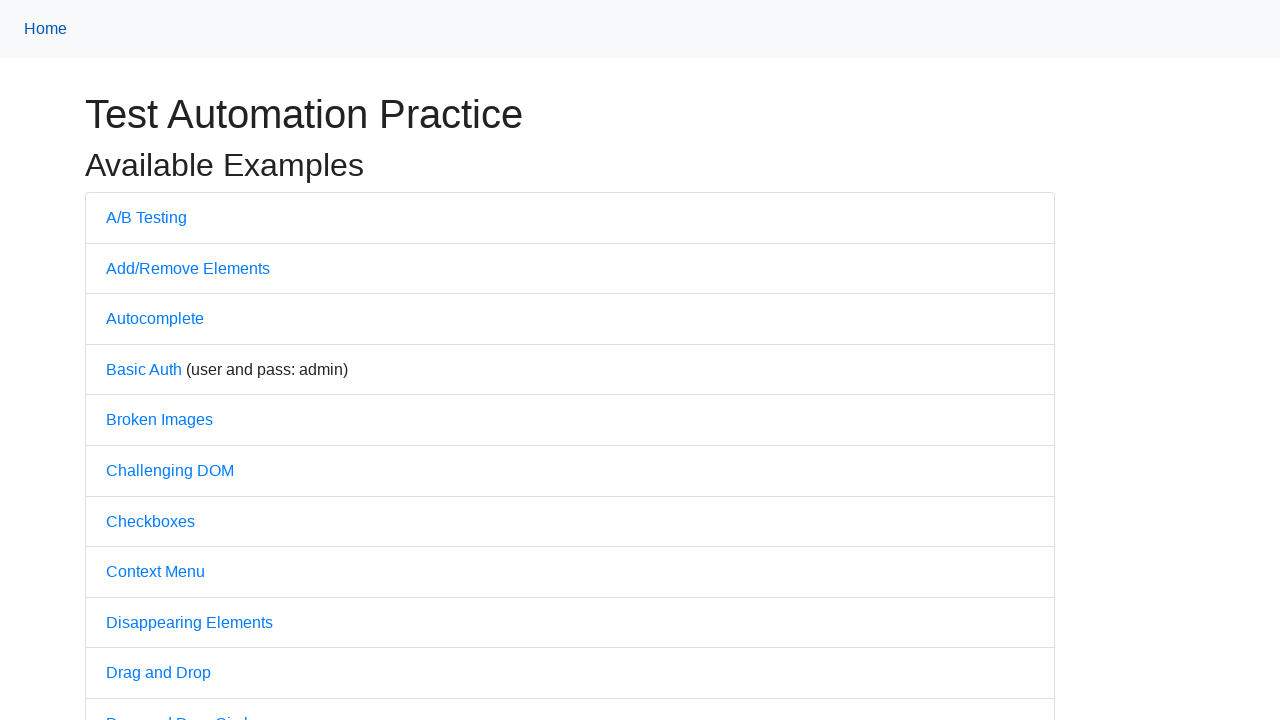

Verified page title is 'Practice'
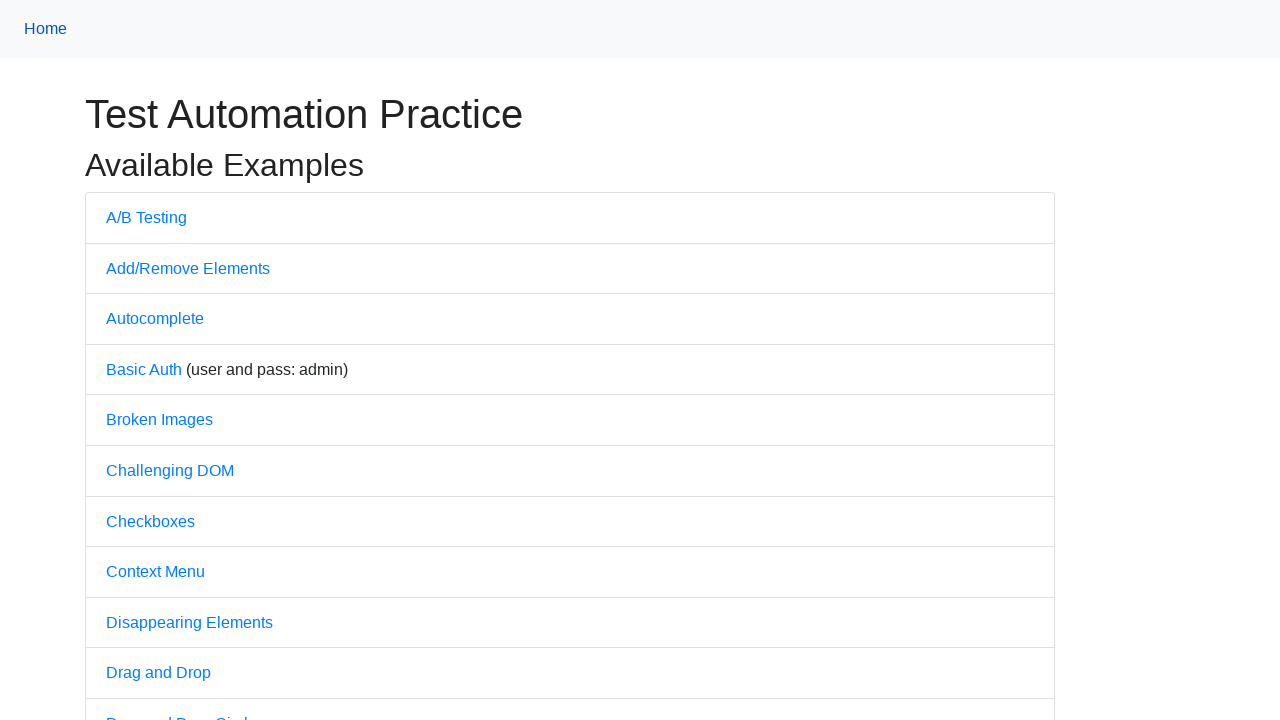

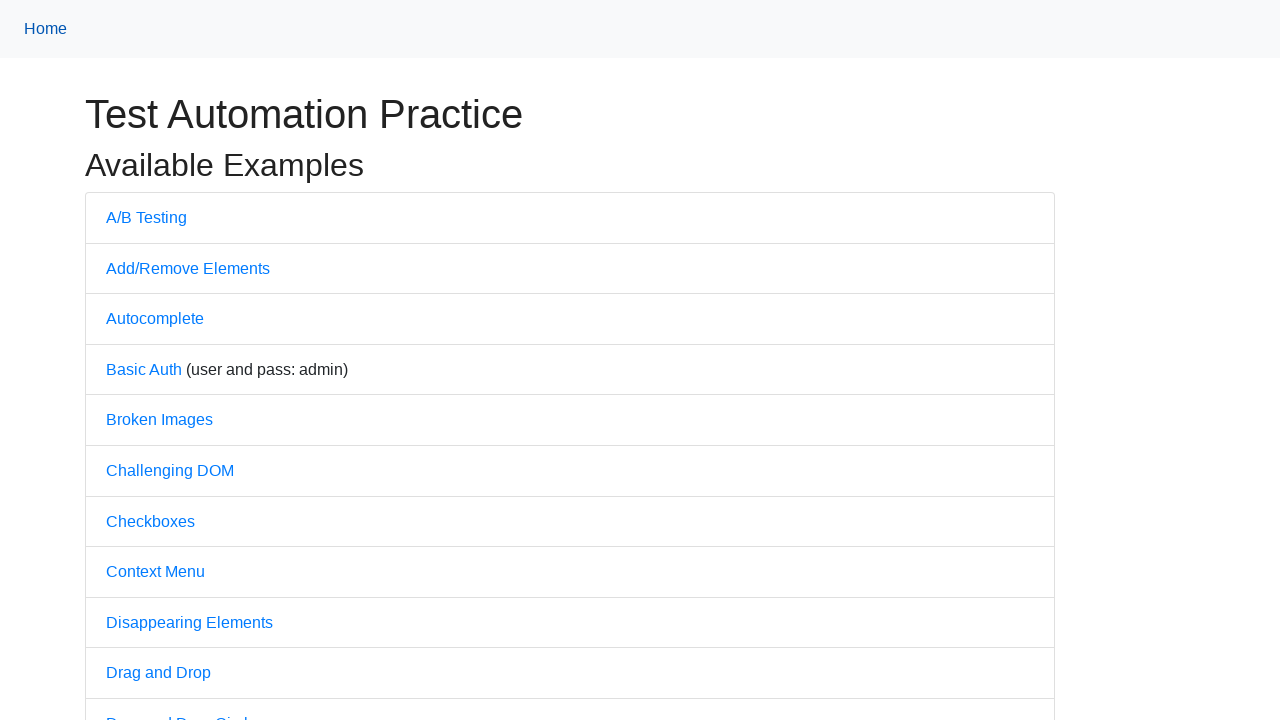